Tests quote form validation with from and destination address fields left empty

Starting URL: https://removalsorpington.co.uk/

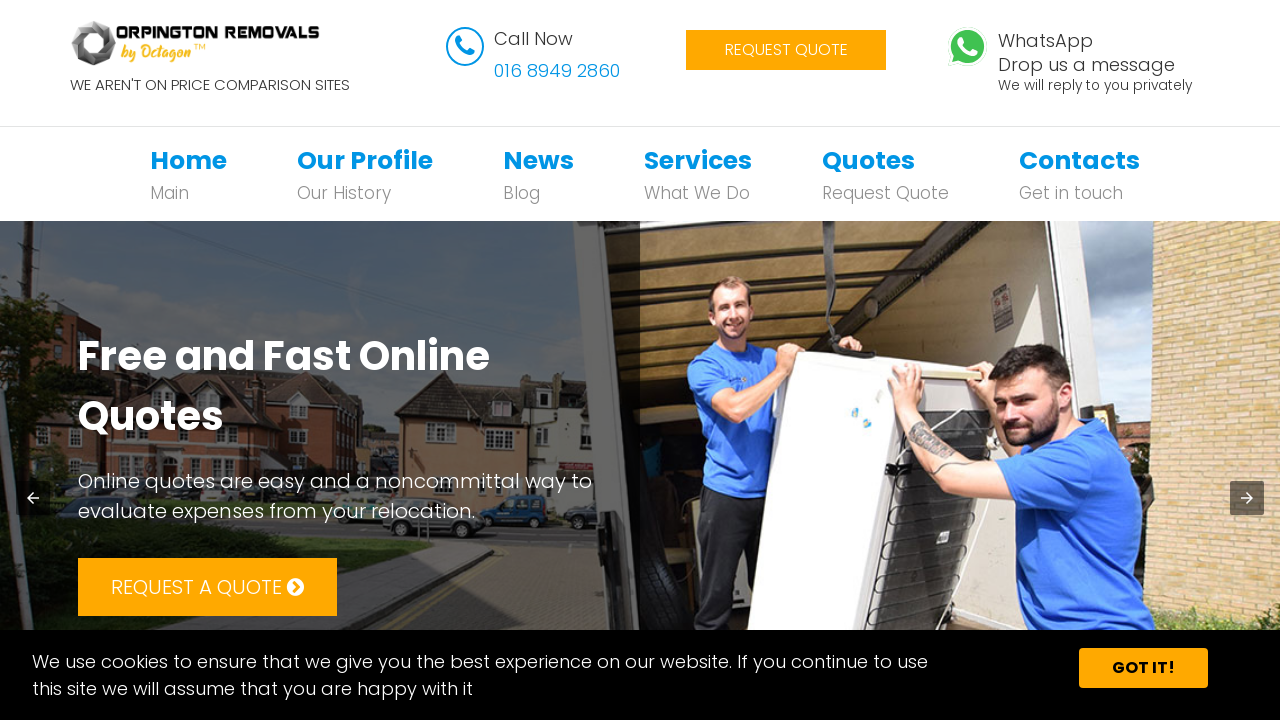

Clicked on Quote navigation link at (868, 160) on xpath=//*[@id='bs-example-navbar-collapse-1']/ul/li[5]/a
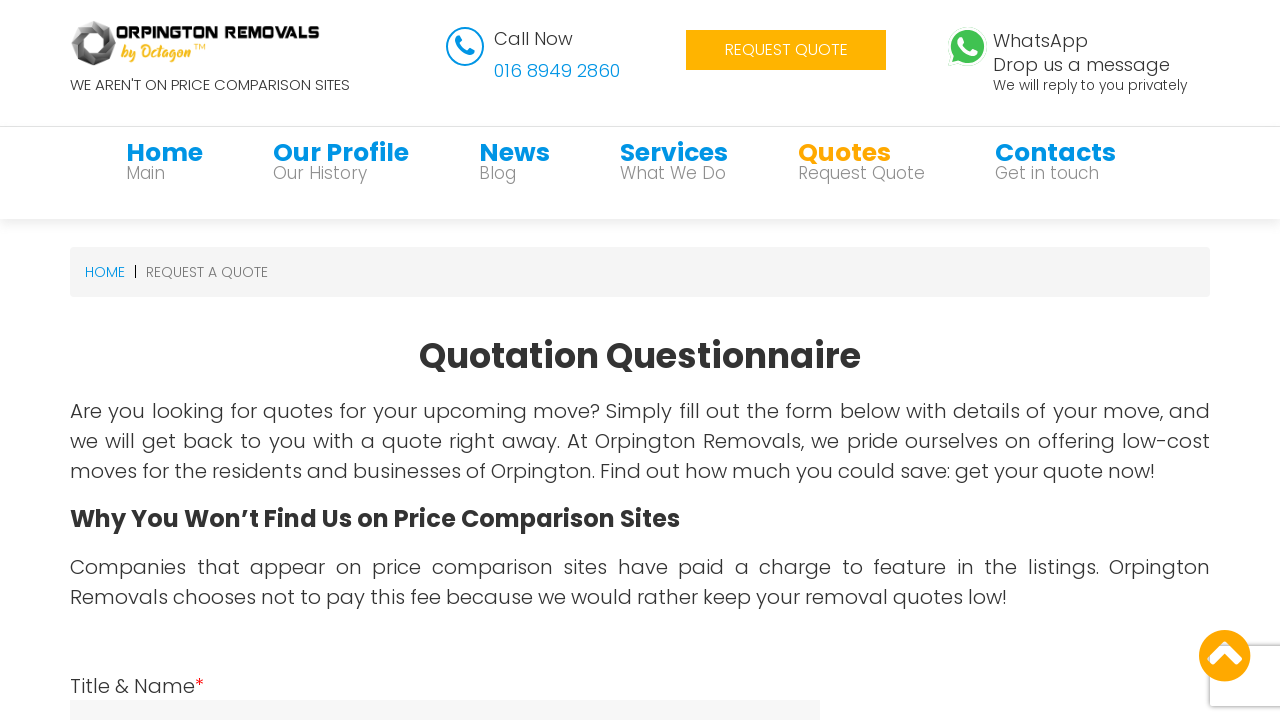

Quote form loaded
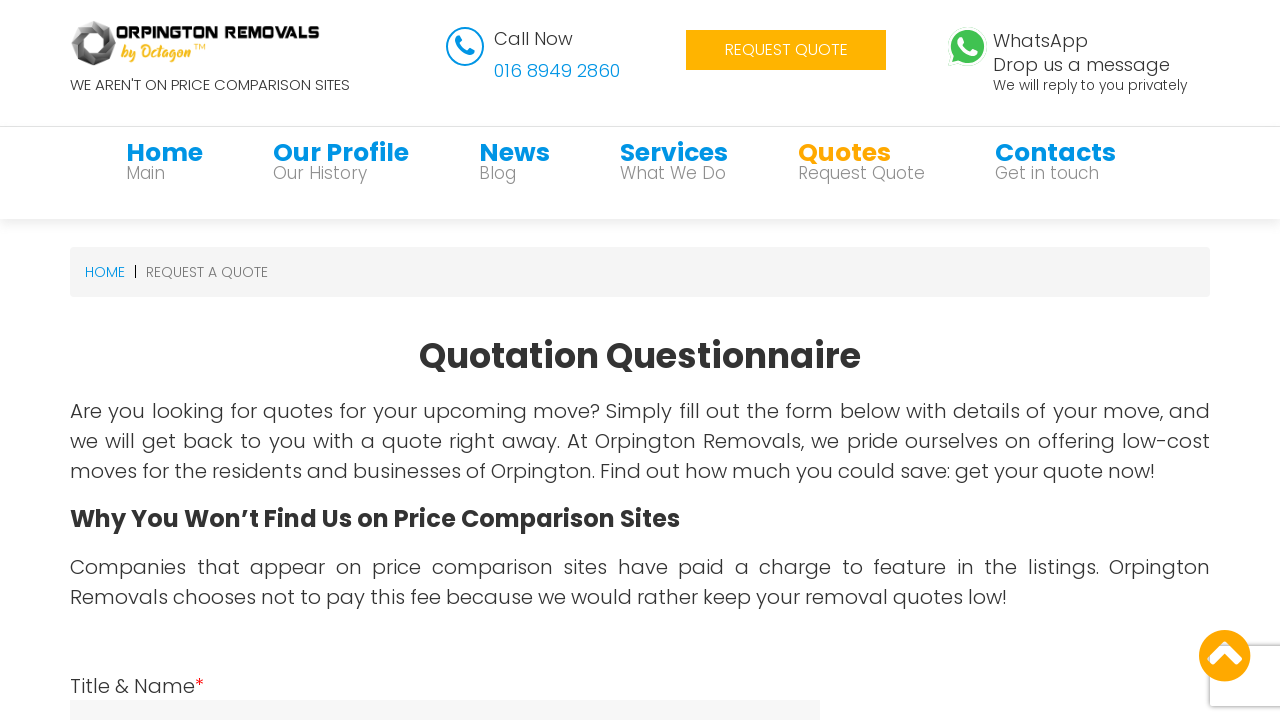

Filled name field with 'David' on #name
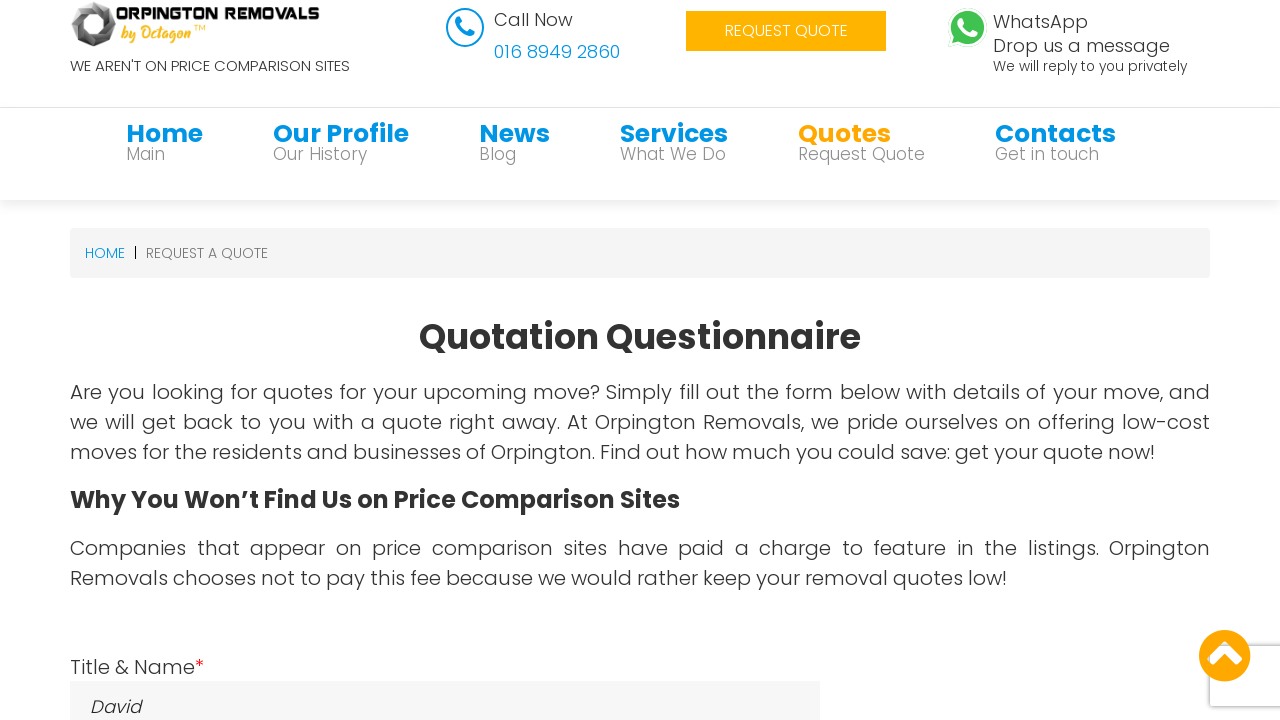

Filled telephone field with '01234567894' on #telephone
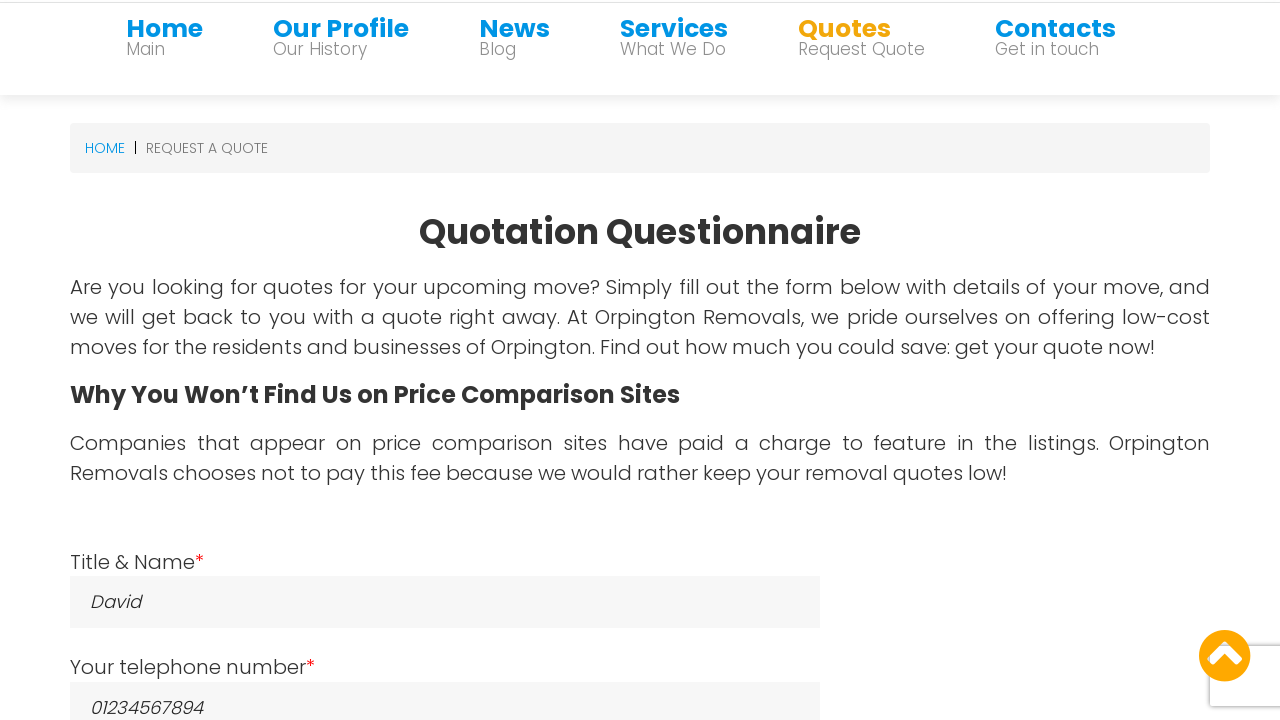

Filled email field with 'andrewsdaniel049@gmail.com' on #email
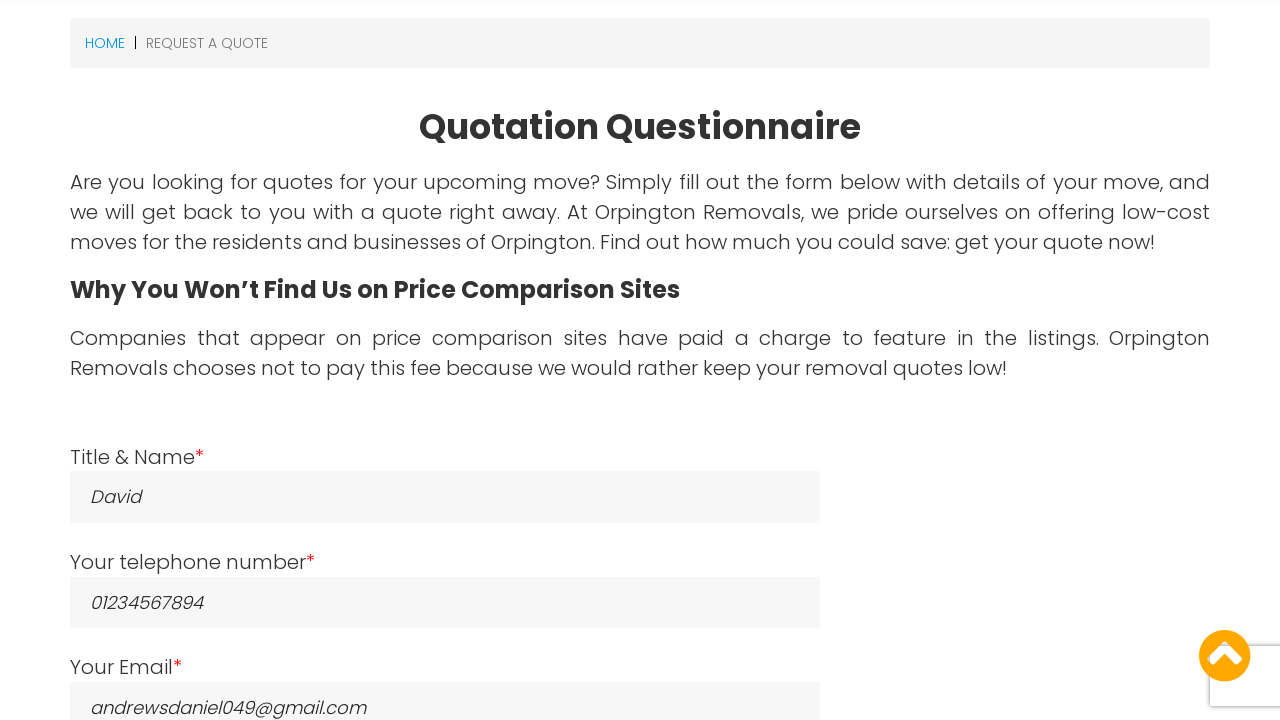

Left from address field empty on #from
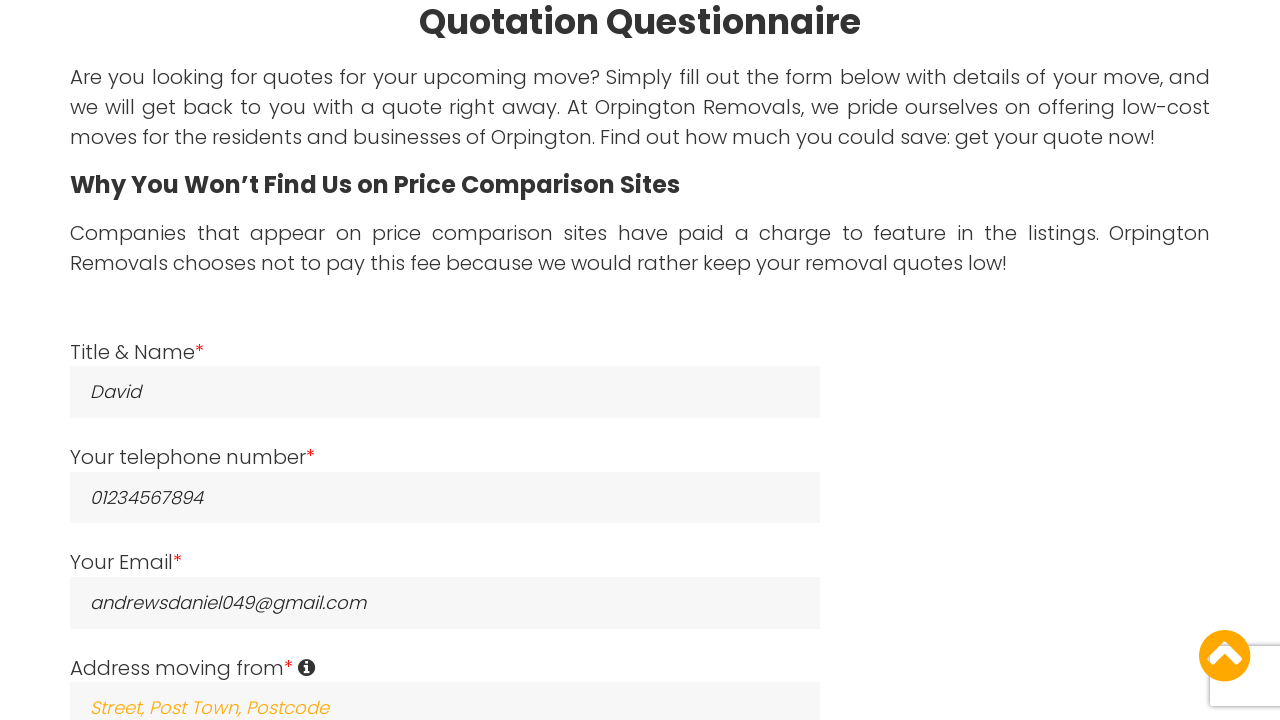

Left destination address field empty on #destination
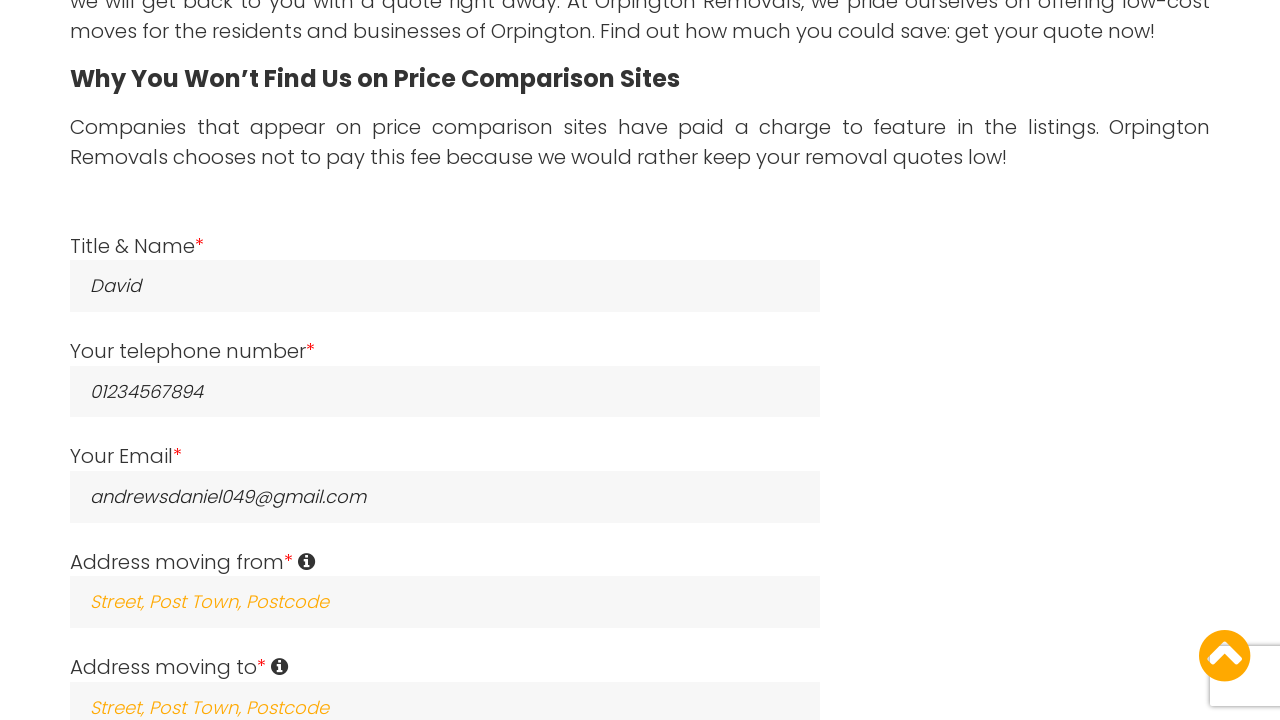

Filled date field with '28/09/2022' on #date
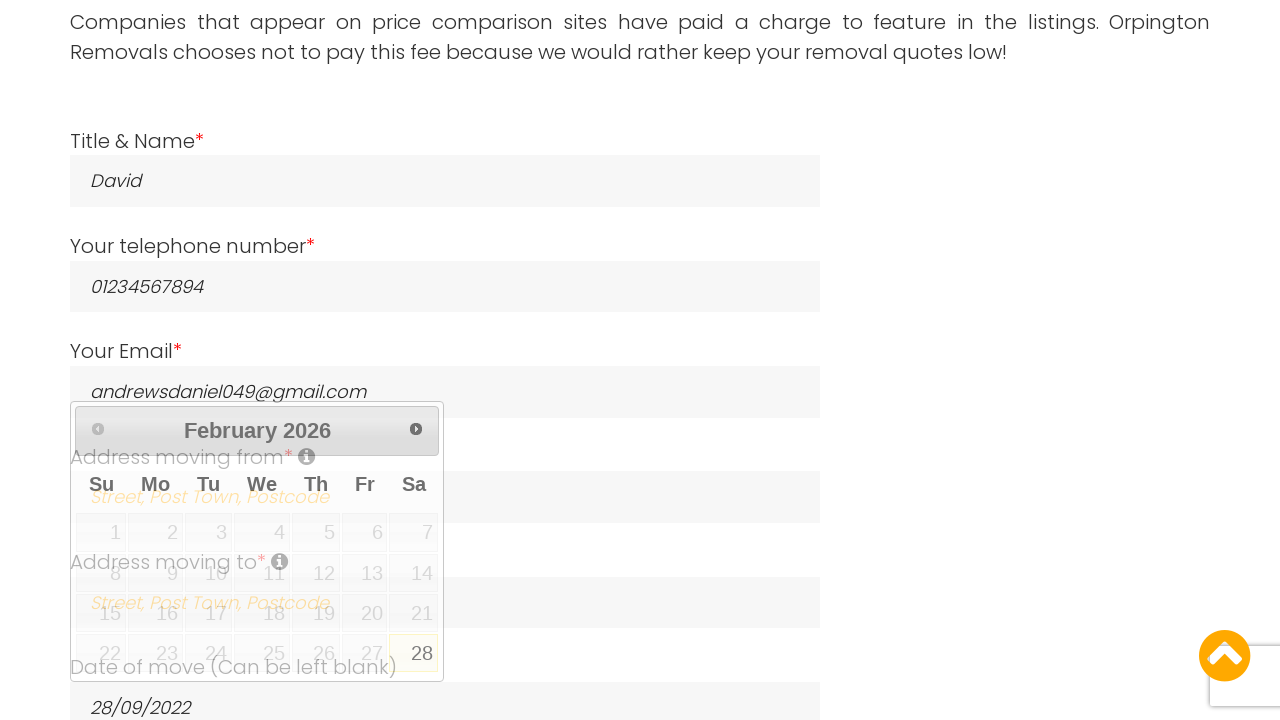

Filled number of moving field with '05' on #number_of_moving
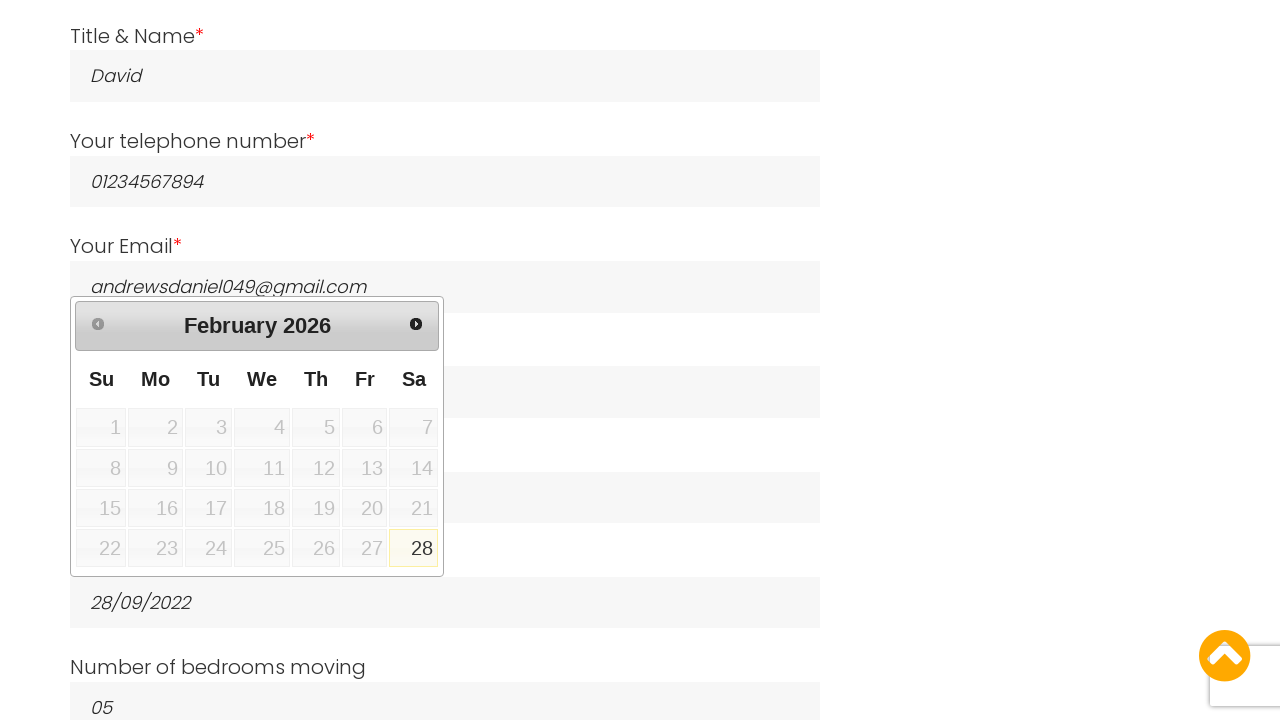

Filled furniture list with 'Bed,Sofa,TV' on #furniture_list
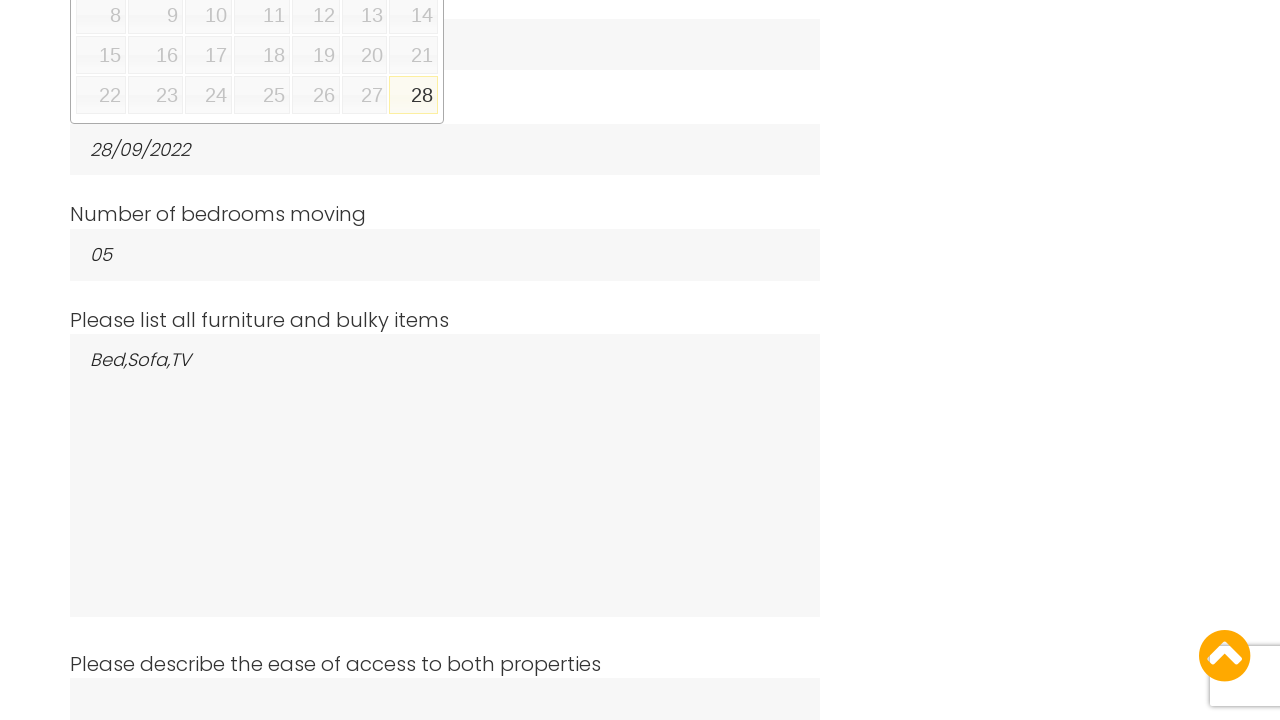

Filled ease access field with 'separate the part of furnitures' on #ease_access
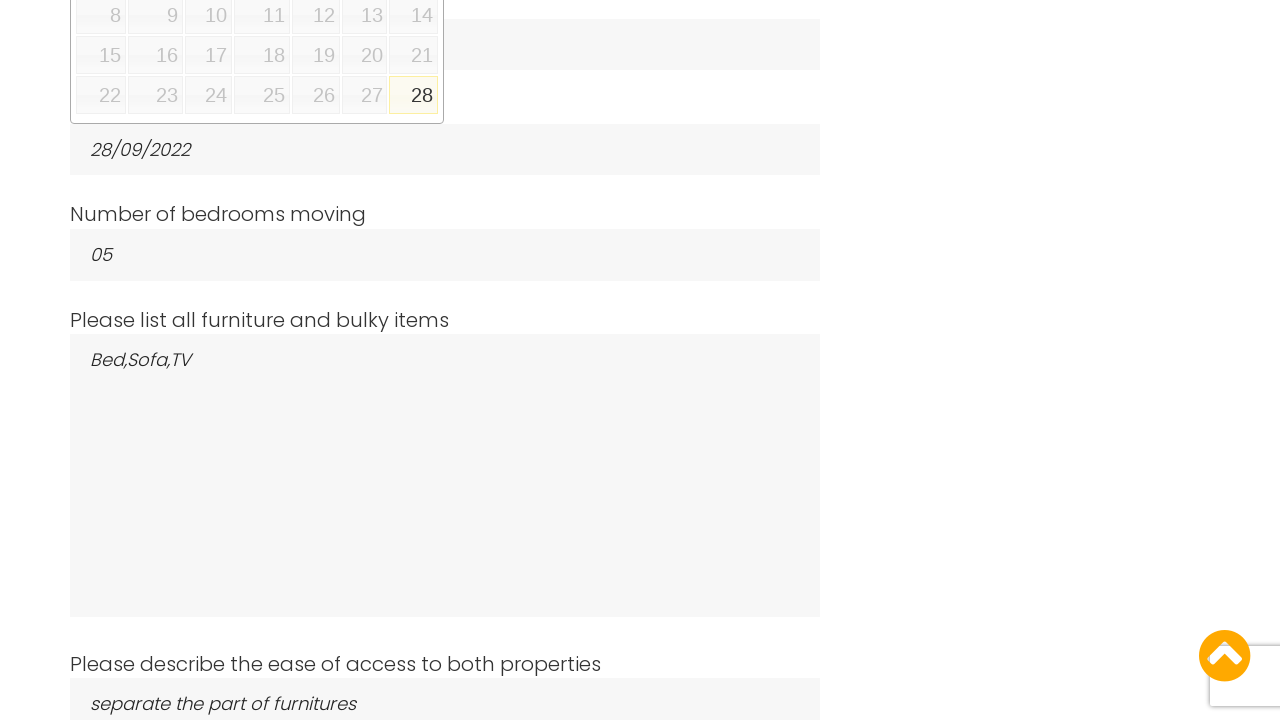

Clicked the checkbox at (76, 361) on #myCheckboxes
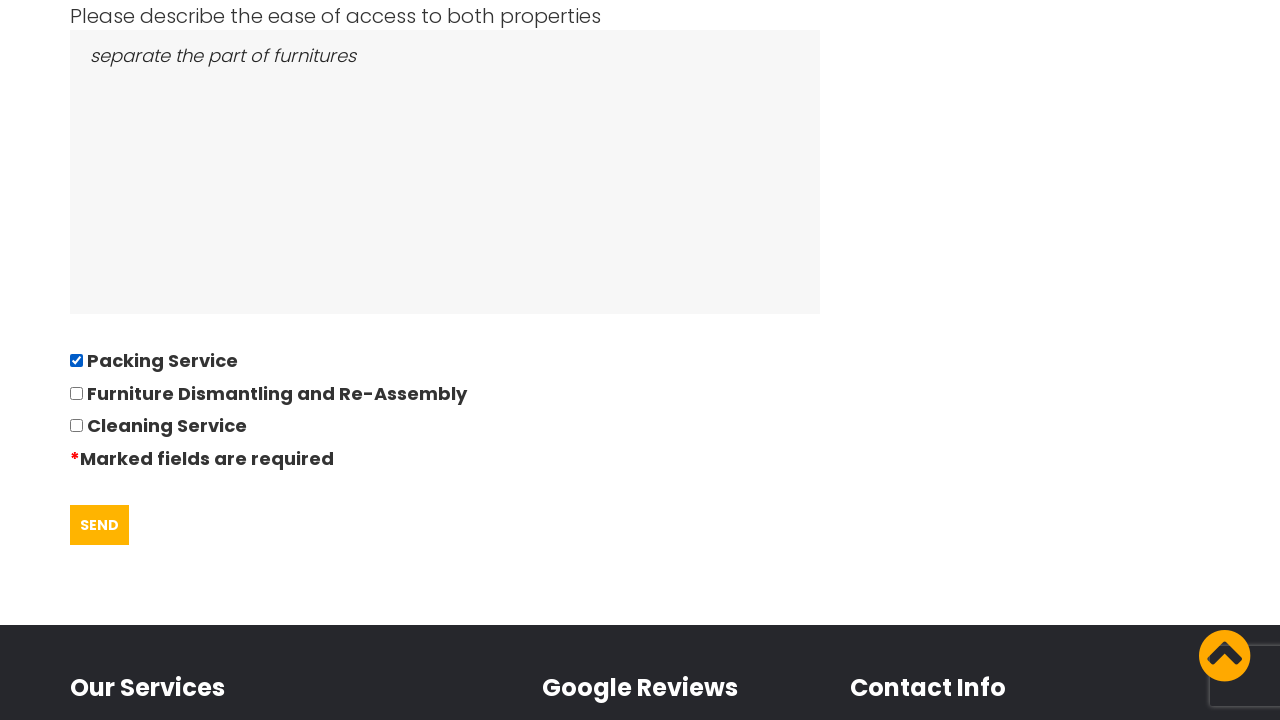

Clicked submit button to validate form with empty from and destination fields at (100, 525) on #submitQuote
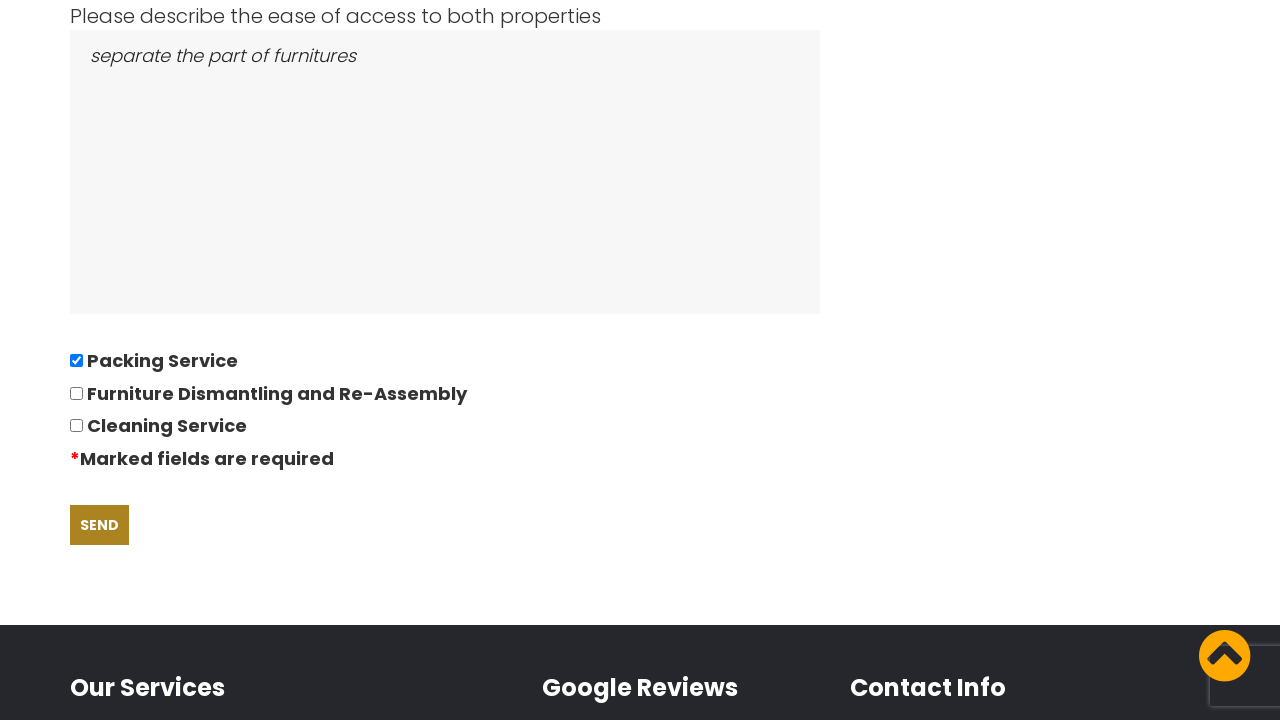

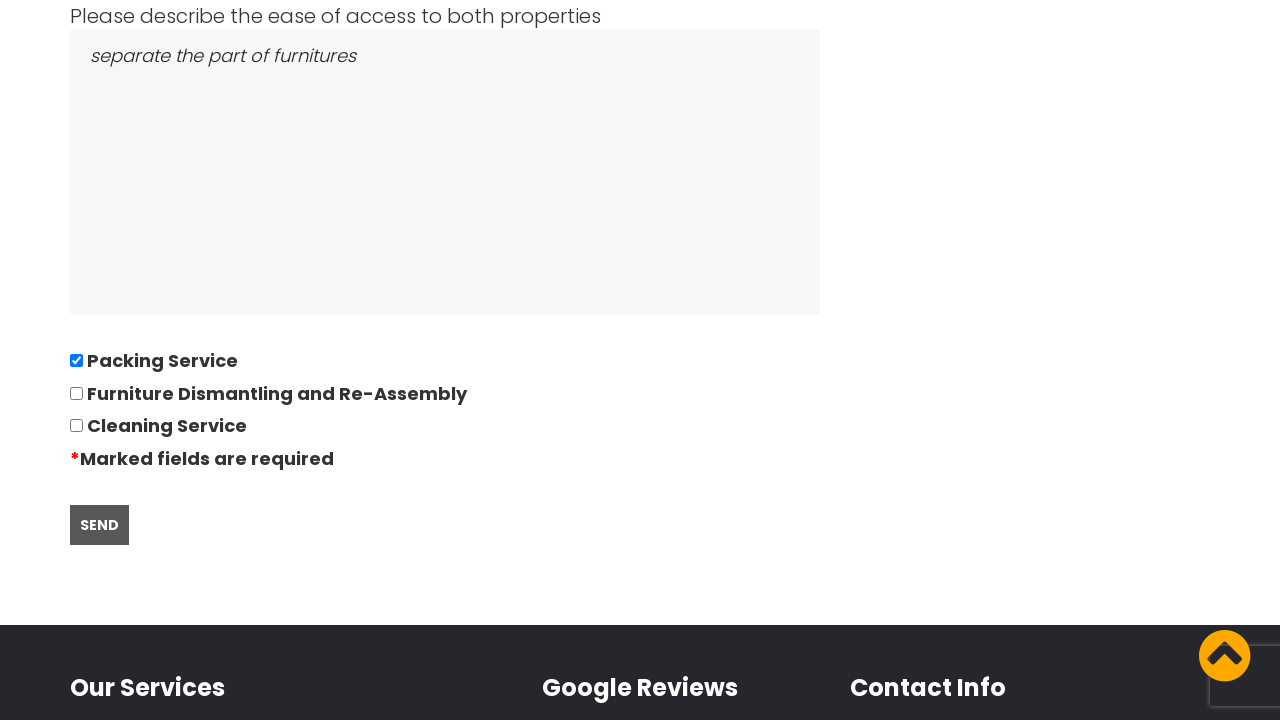